Tests a jQuery dropdown combo tree by clicking on the input box to open the dropdown and selecting a choice from the available options

Starting URL: https://www.jqueryscript.net/demo/Drop-Down-Combo-Tree/

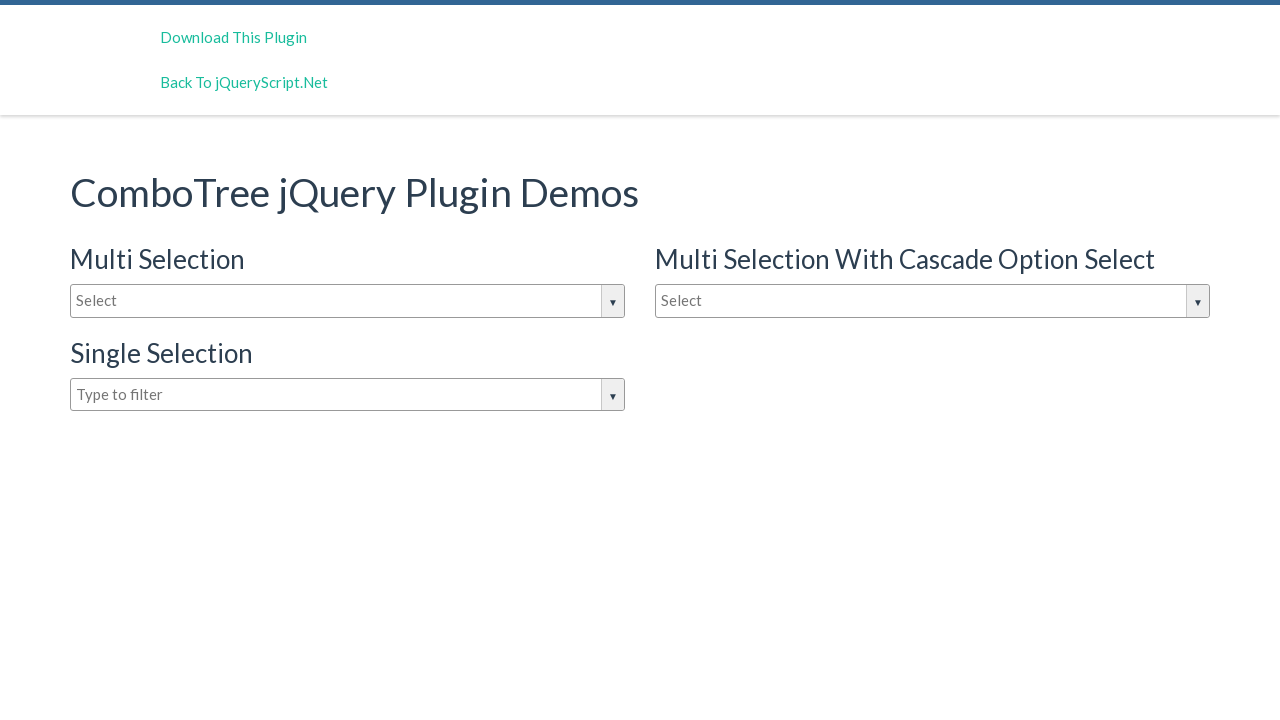

Clicked on the input box to open the jQuery dropdown at (348, 301) on #justAnInputBox
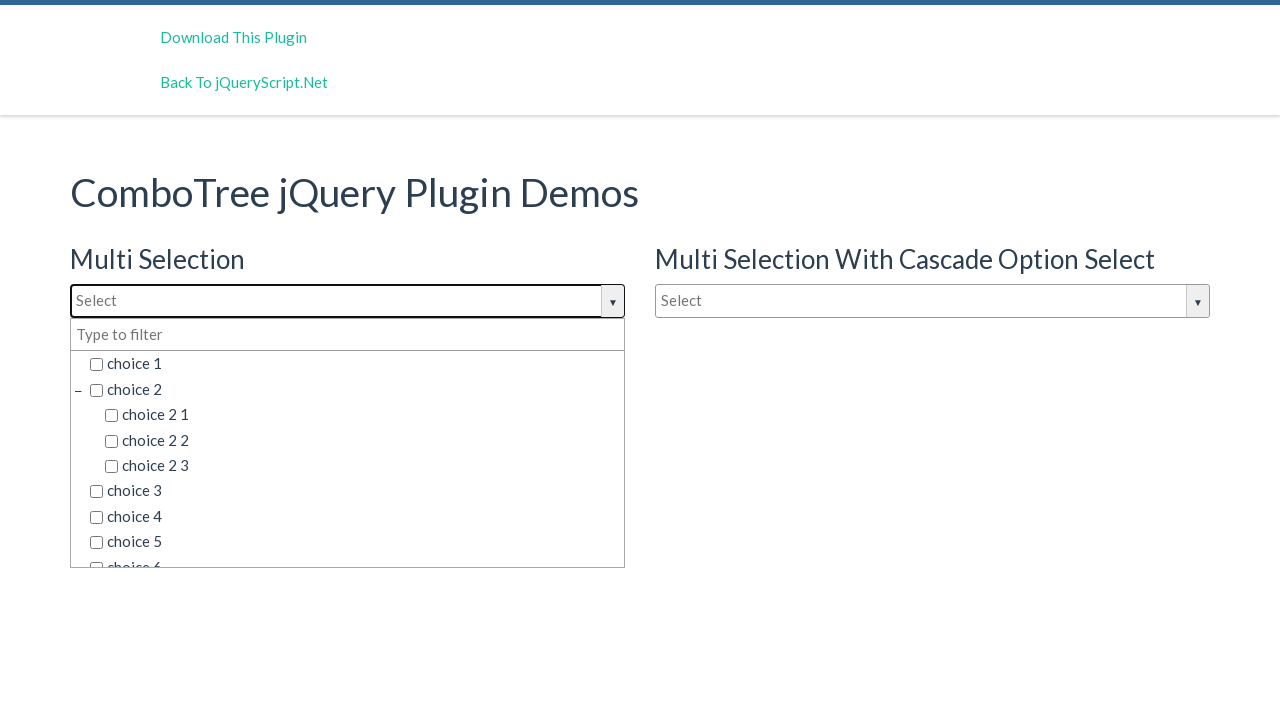

Dropdown options loaded and became visible
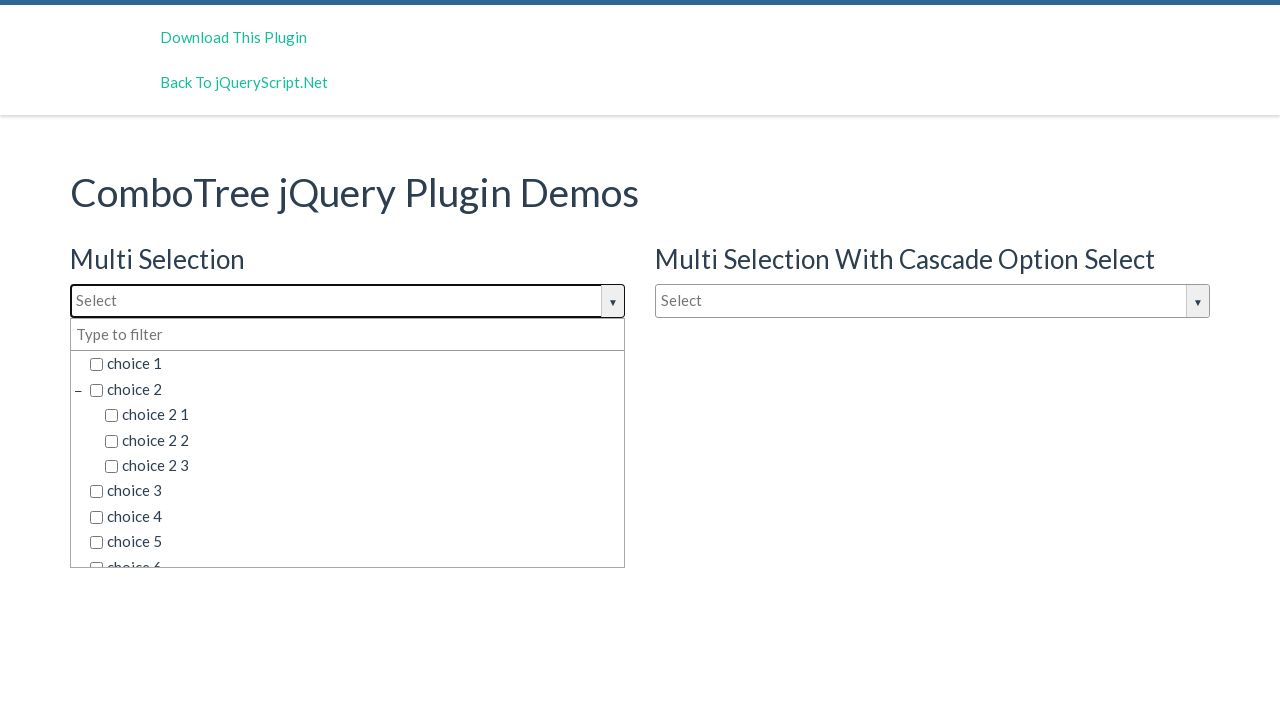

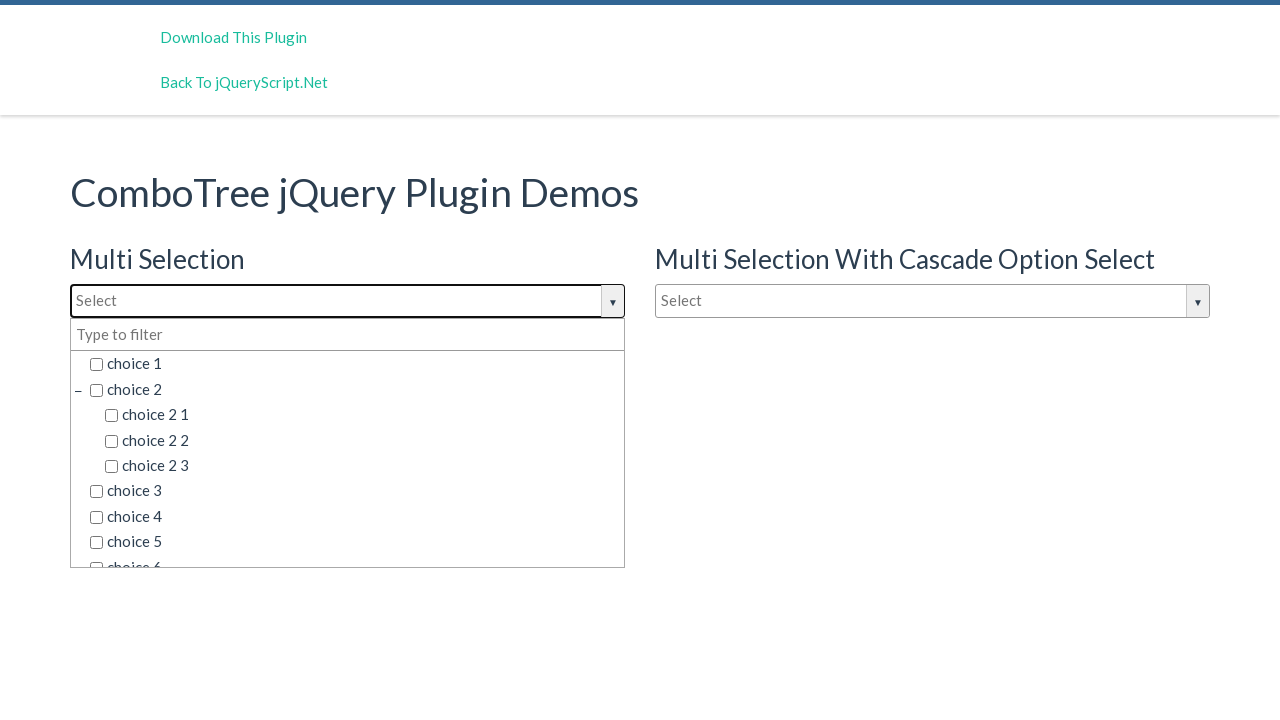